Simple smoke test that navigates to the Porsche website homepage and verifies the page loads successfully.

Starting URL: https://www.porsche.com/

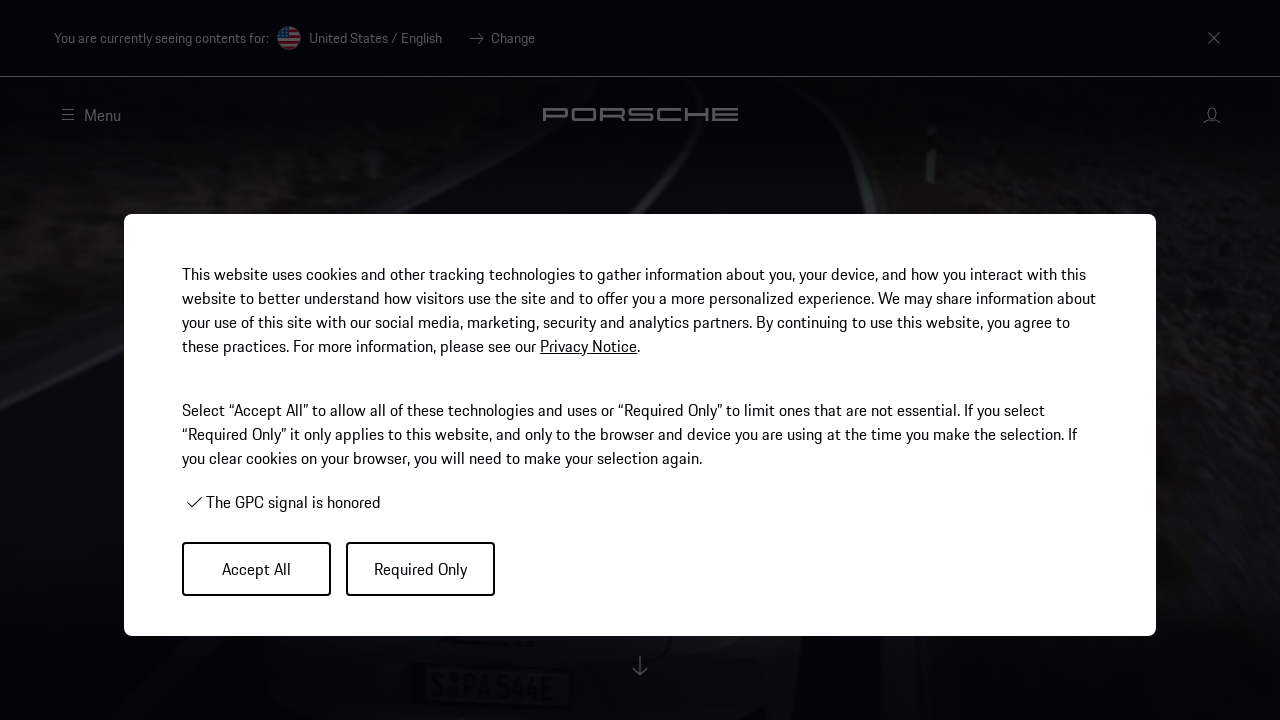

Set viewport size to 1920x1080
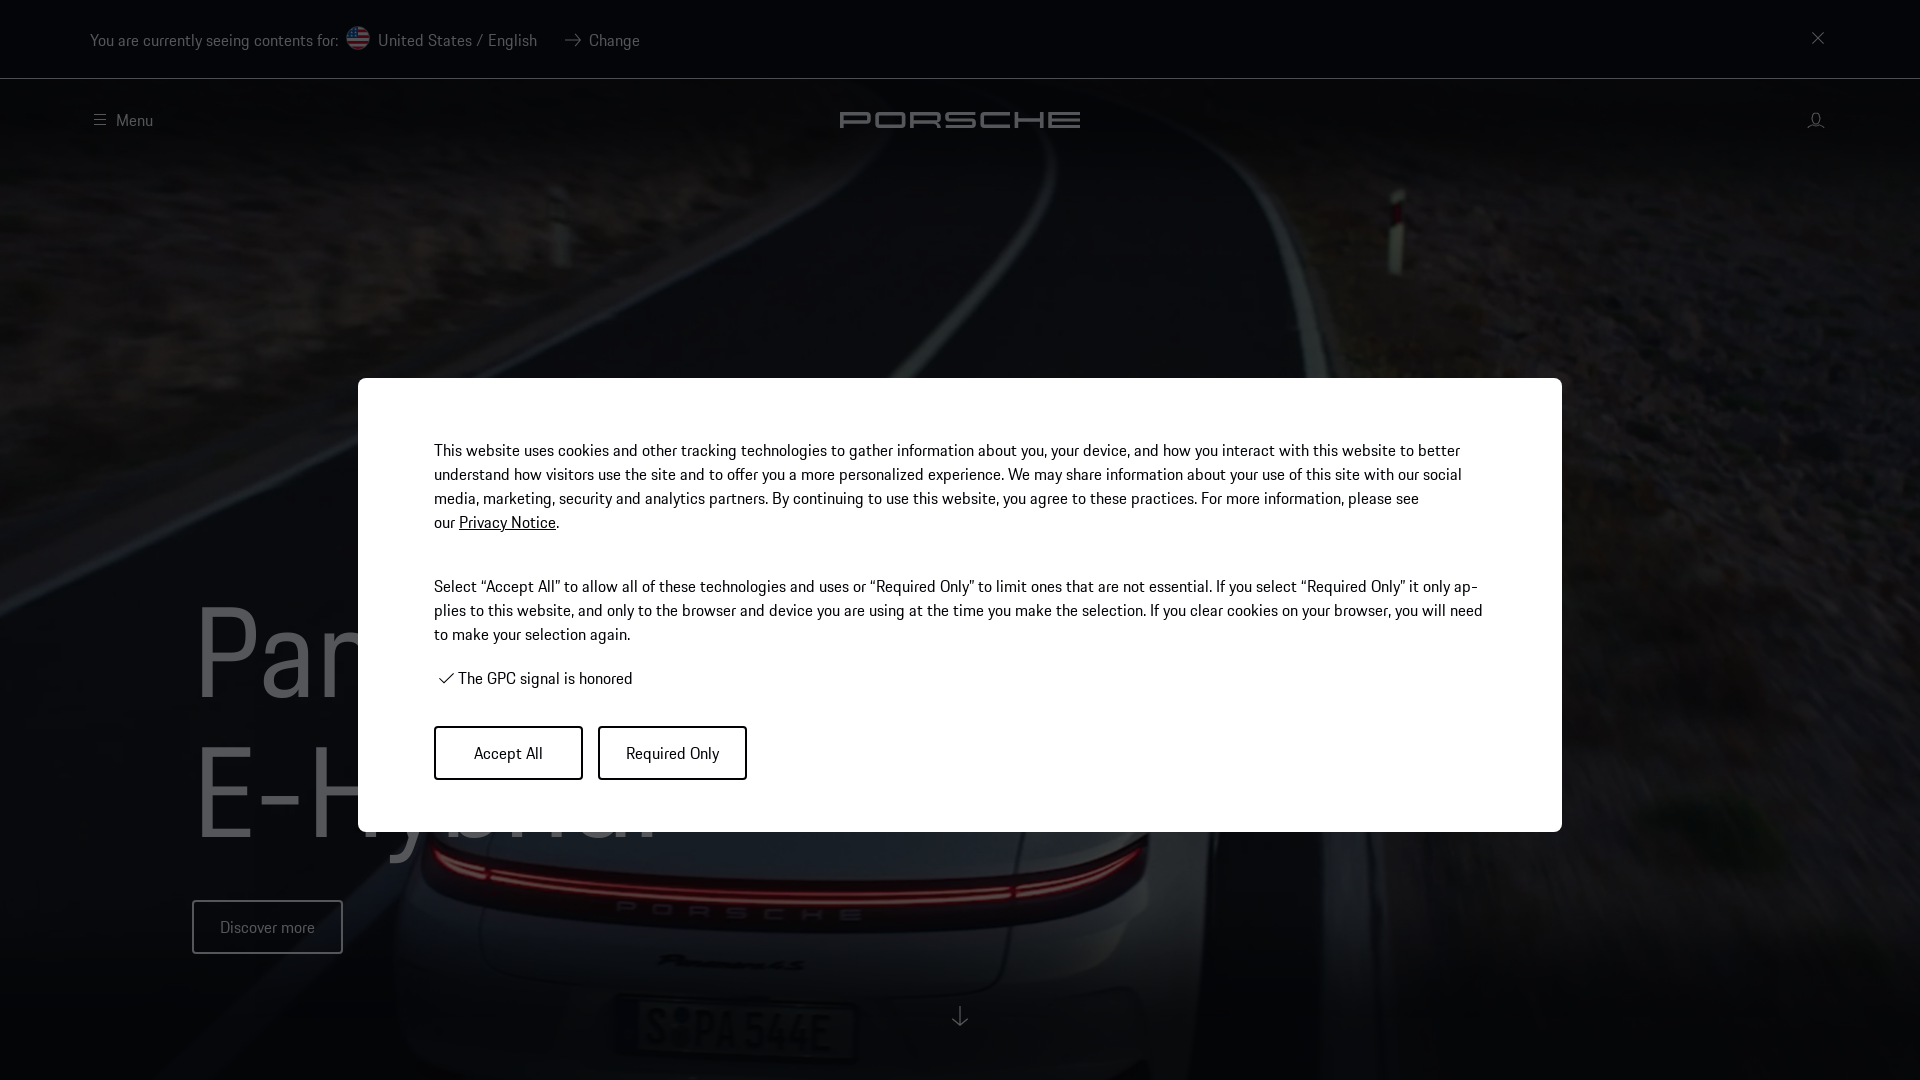

Porsche homepage loaded successfully
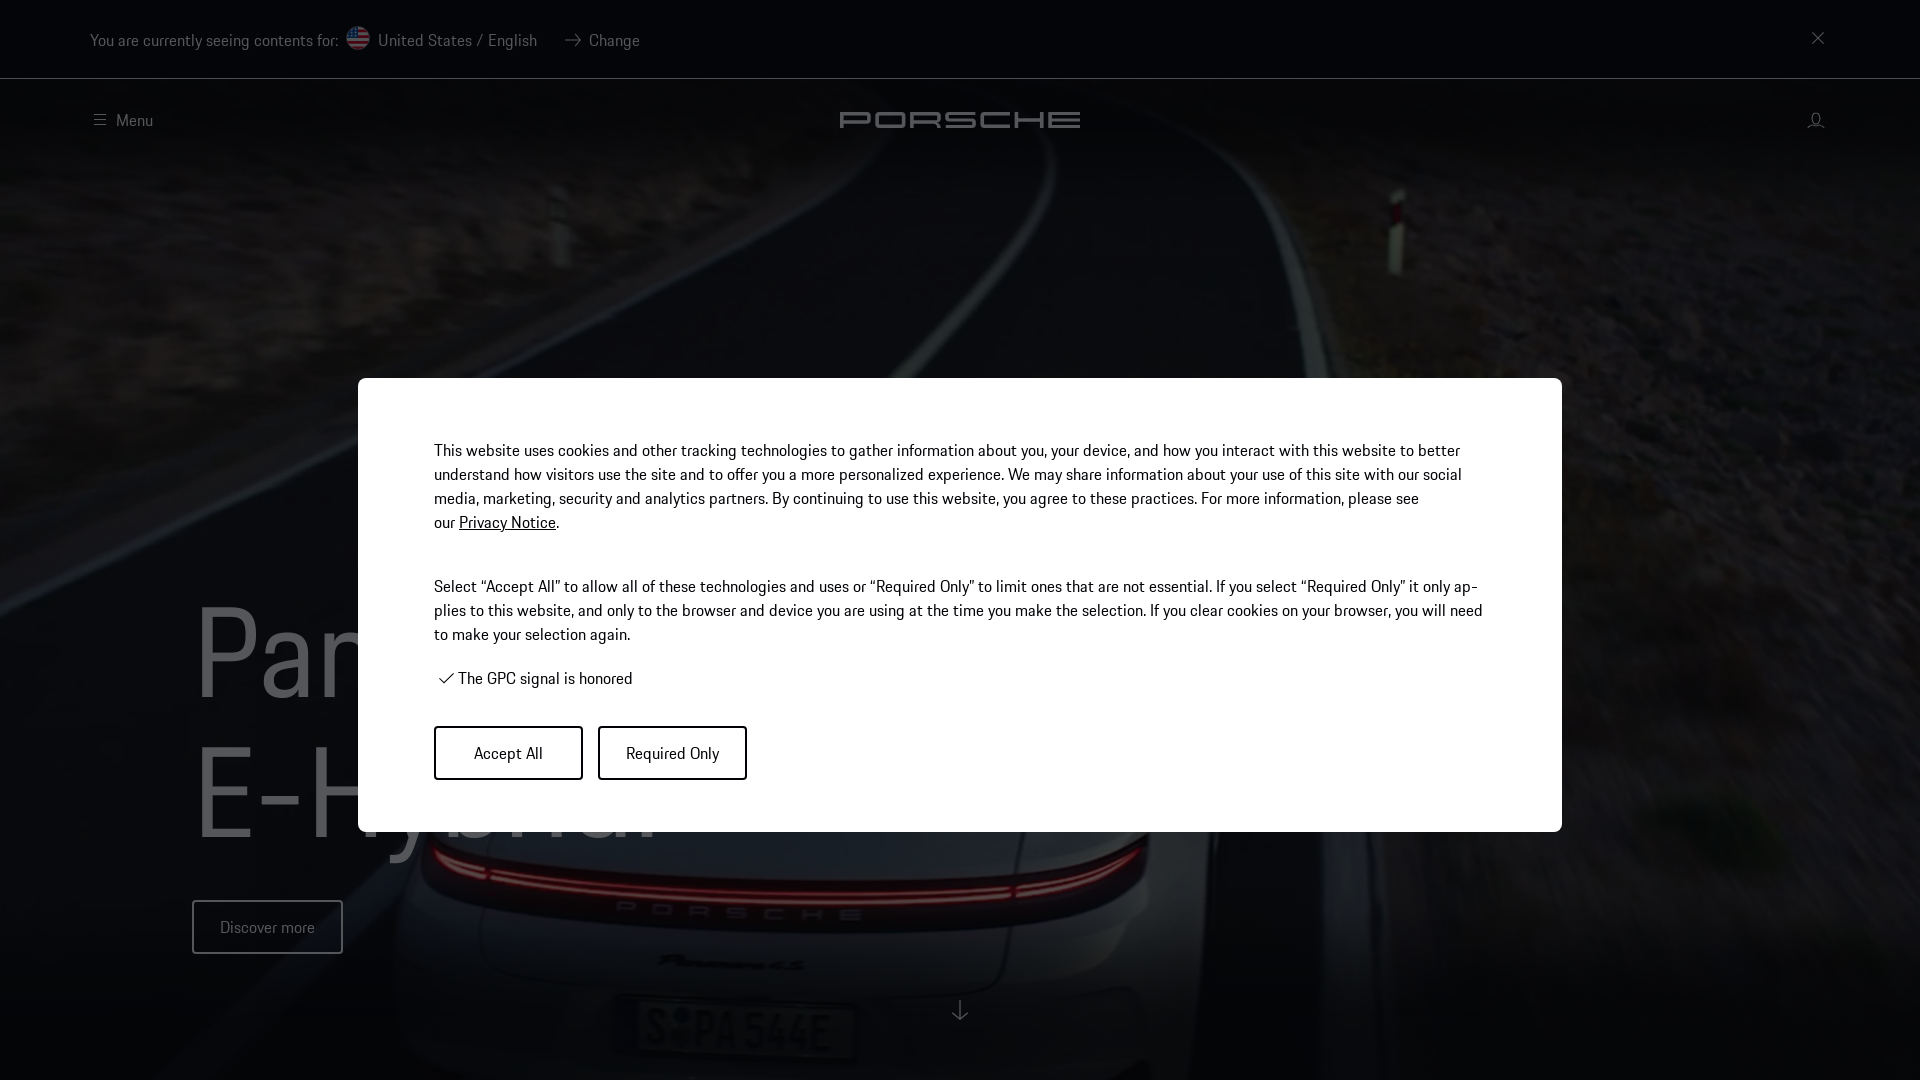

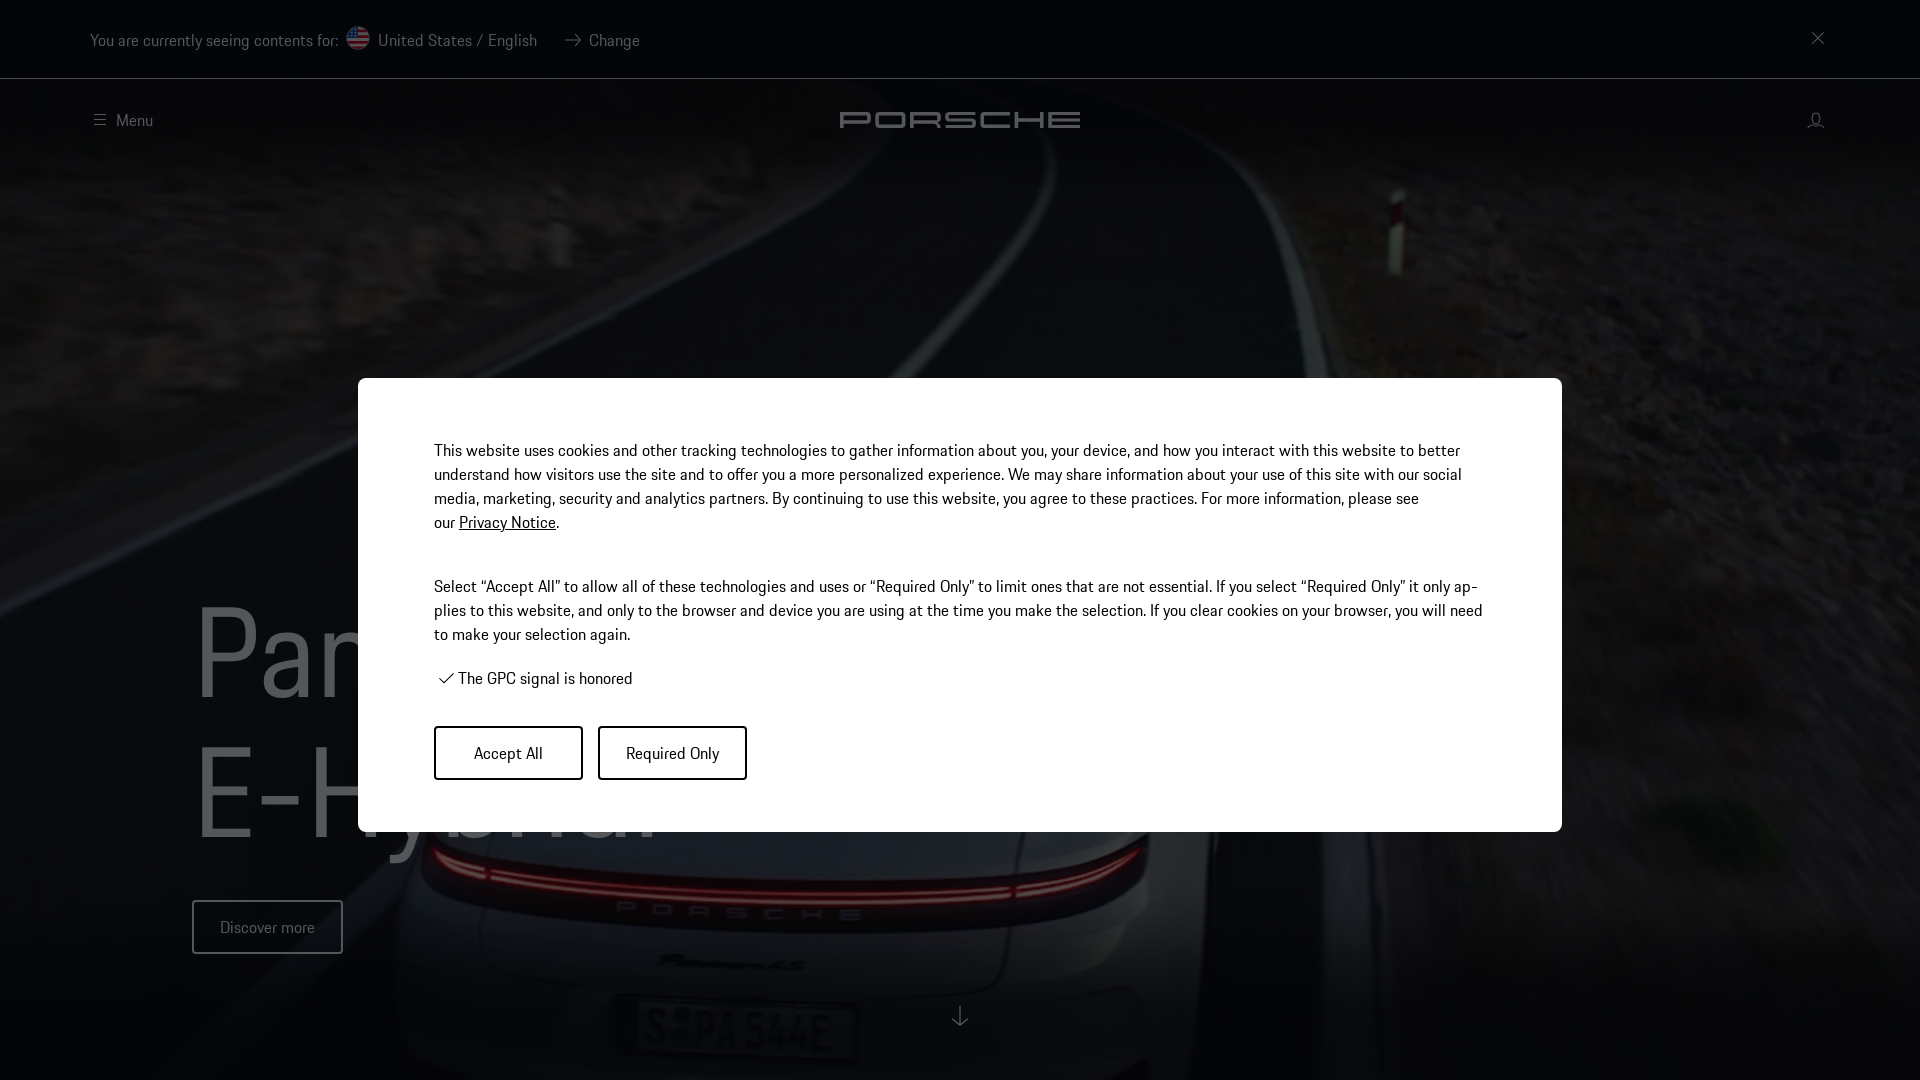